Tests scrolling functionality by scrolling the window down by 500 pixels, then scrolling a specific table element with class 'tableFixHead' to demonstrate both window and element scrolling capabilities.

Starting URL: https://rahulshettyacademy.com/AutomationPractice/

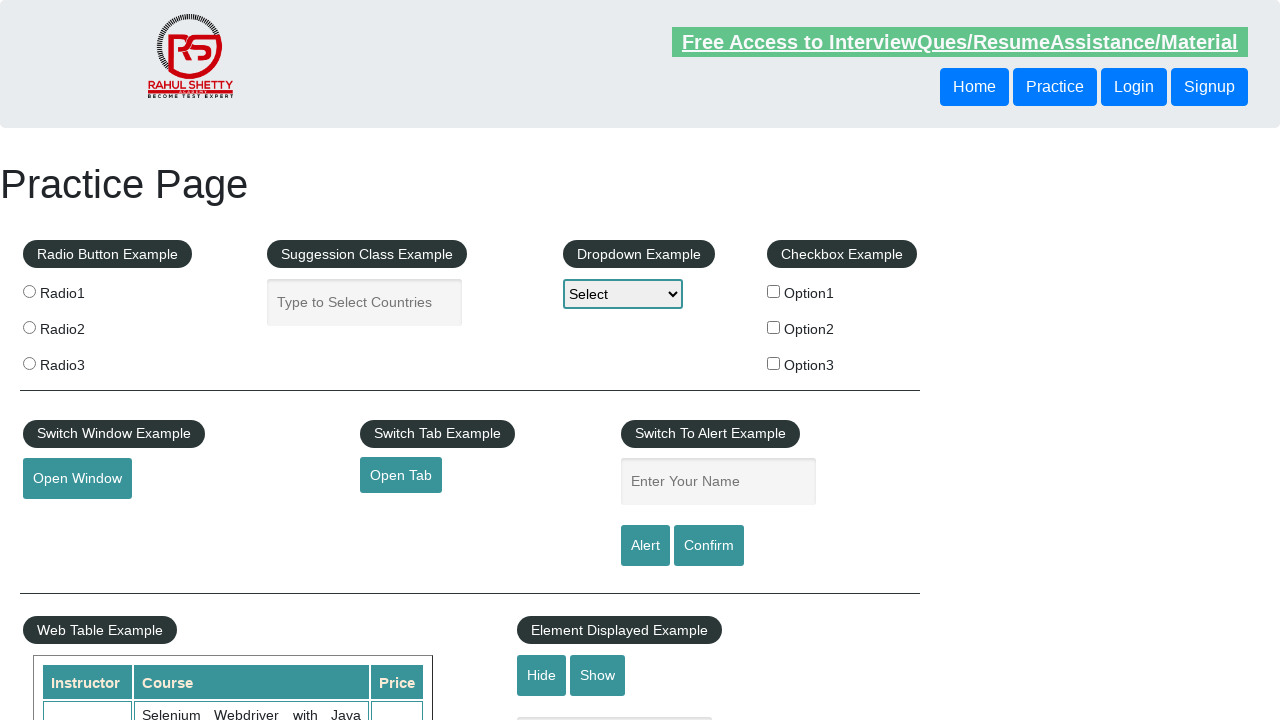

Scrolled window down by 500 pixels
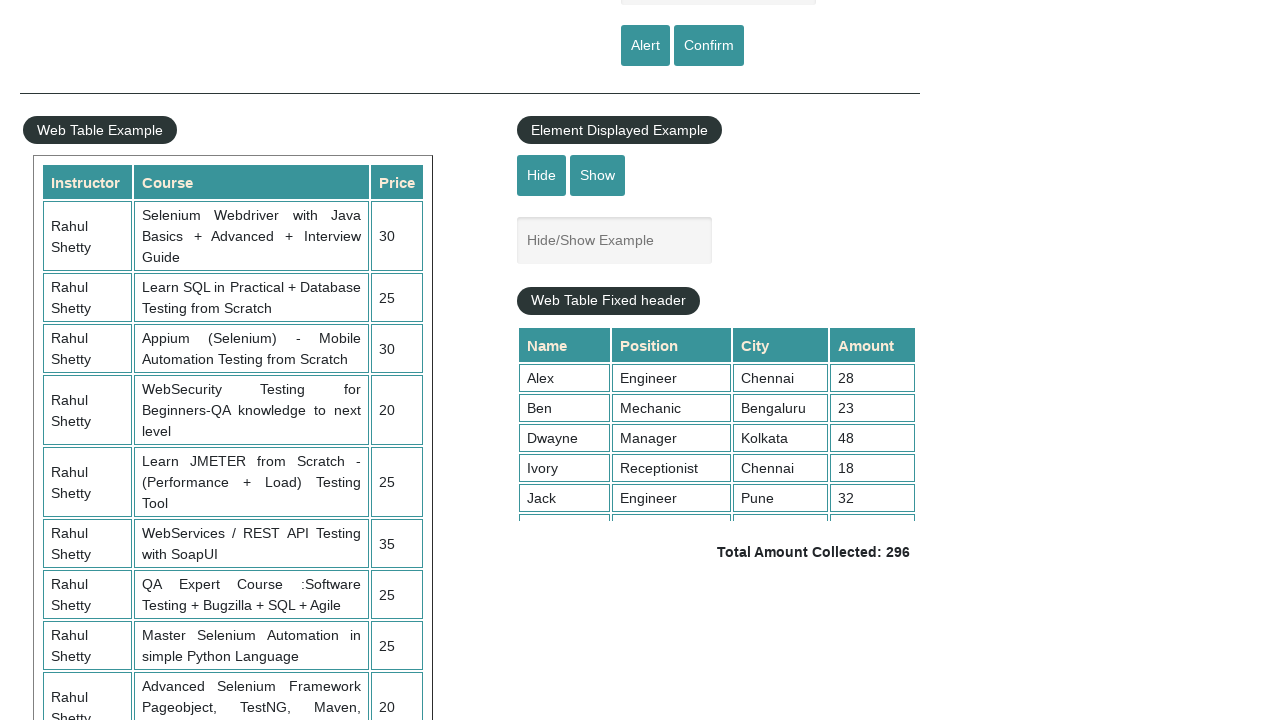

Waited 1000ms for page to settle after window scroll
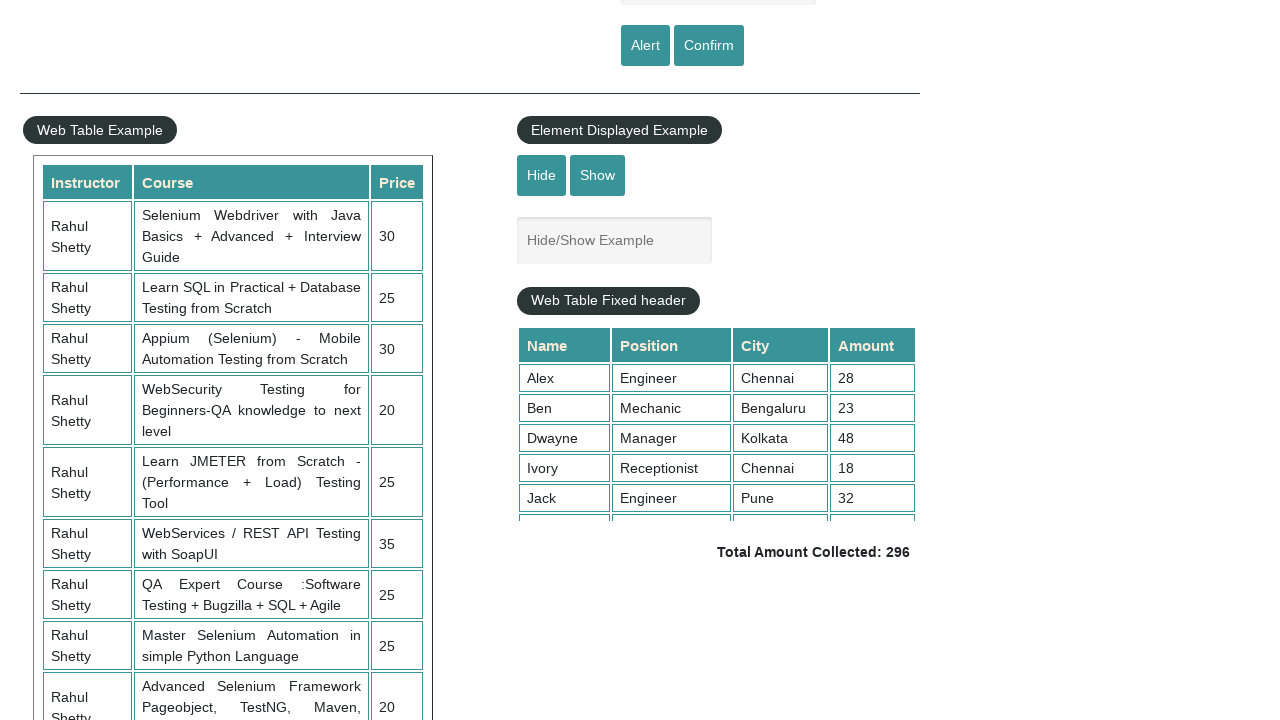

Scrolled table element with class 'tableFixHead' to position 5000
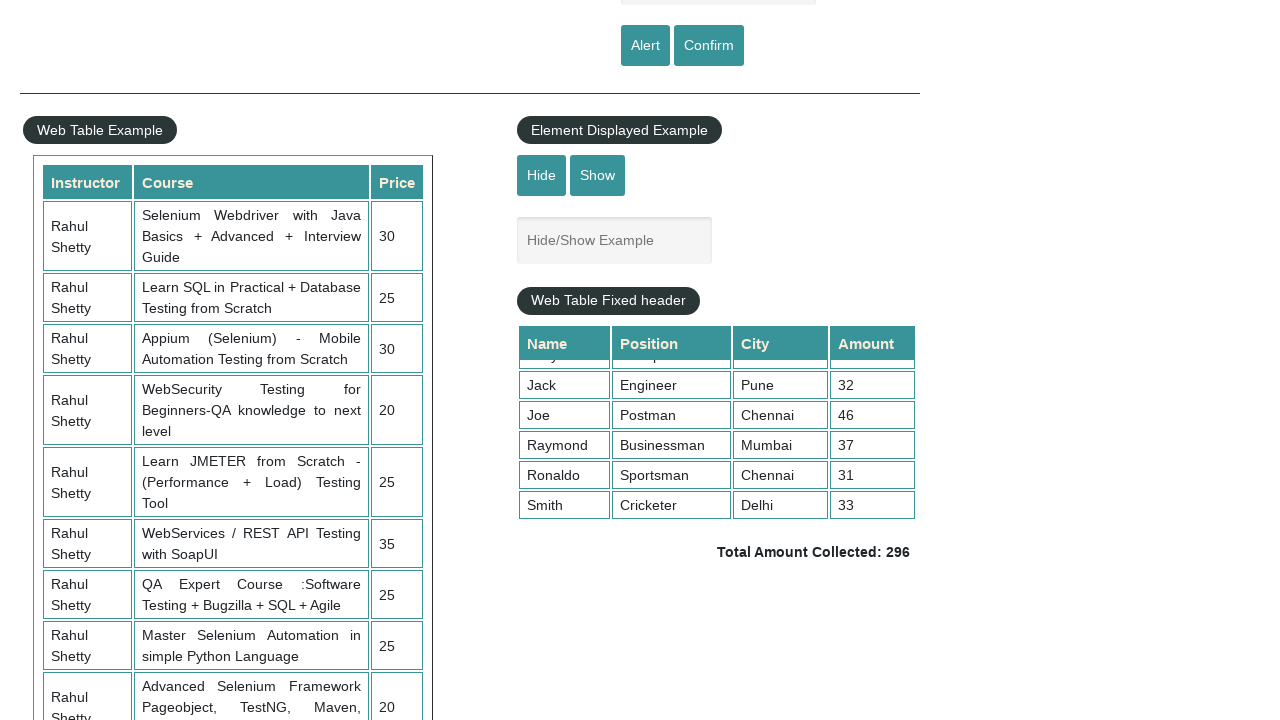

Confirmed table element with class 'tableFixHead' is visible
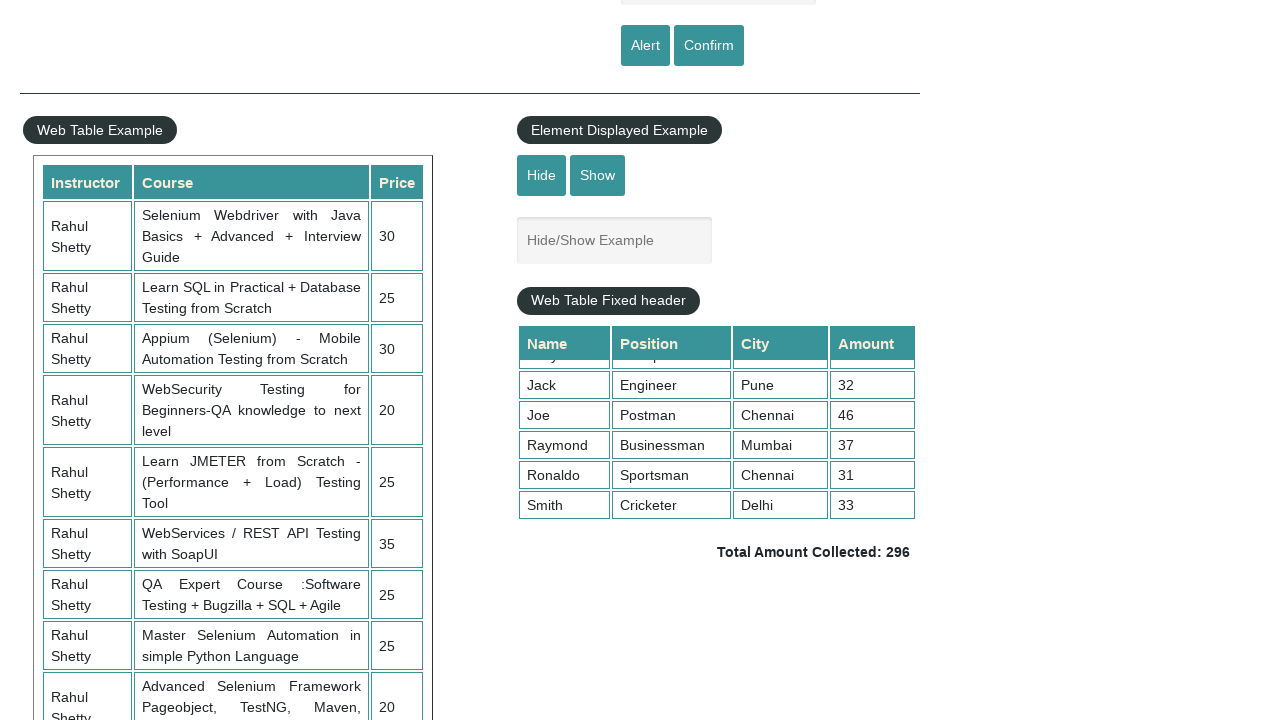

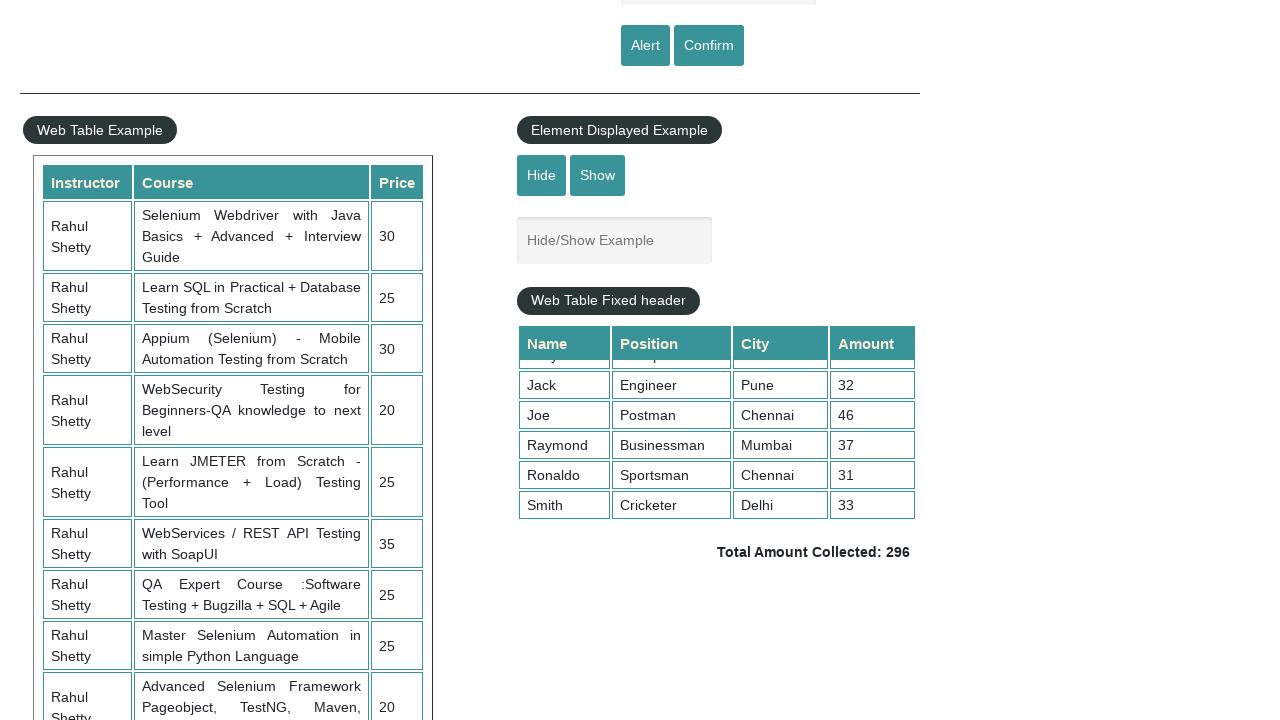